Tests radio button selection functionality by verifying initial state and toggling between vegetables and fruits options

Starting URL: https://demo.aspnetawesome.com/

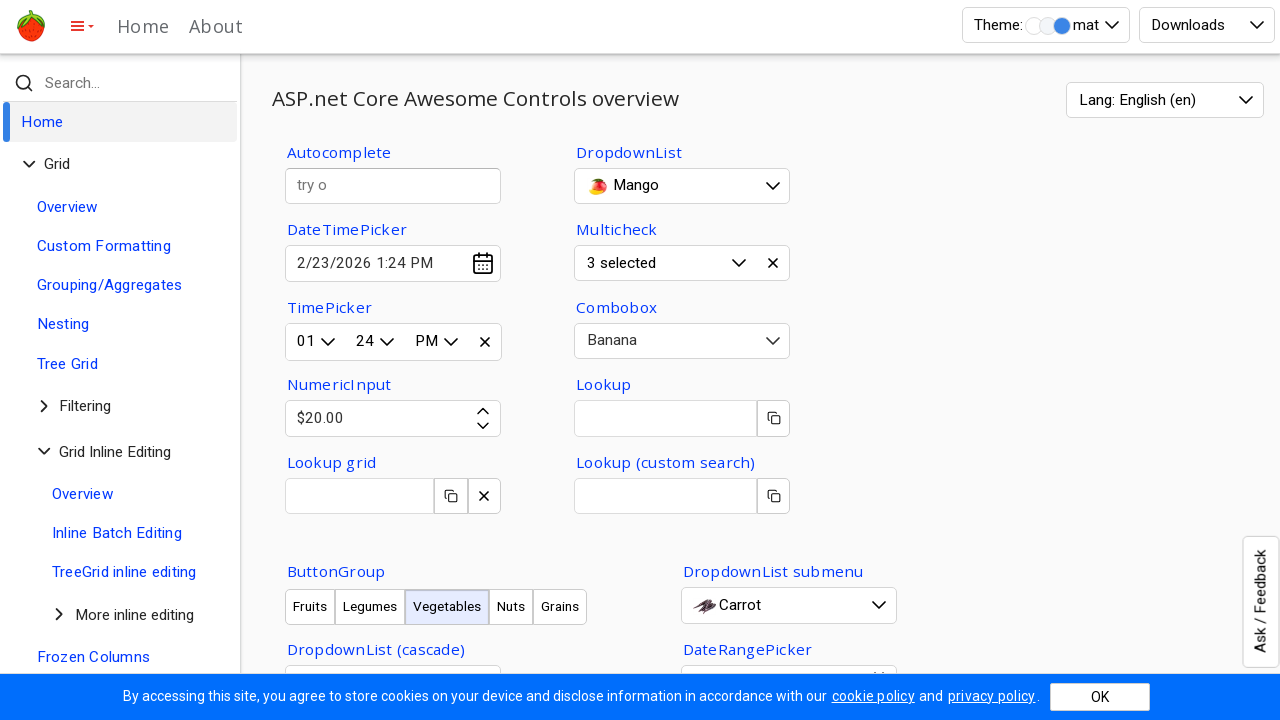

Verified 'vegetables' radio button is initially selected
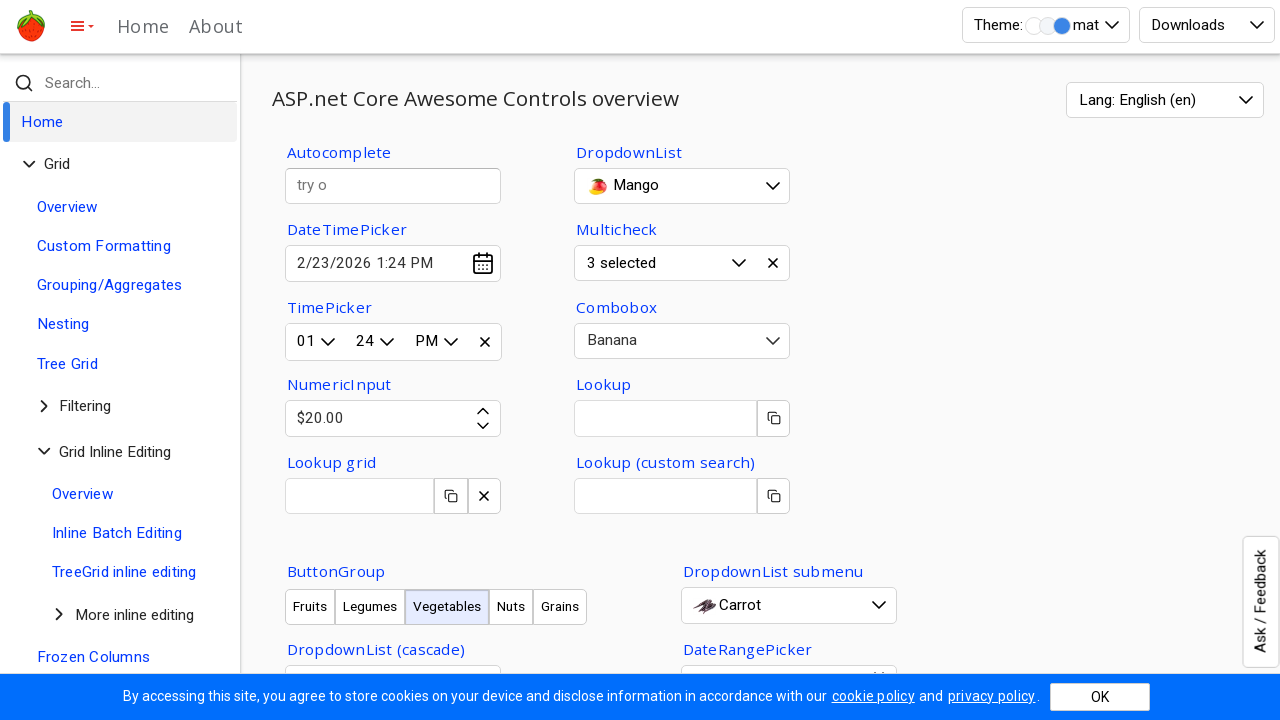

Verified 'fruits' radio button is not initially selected
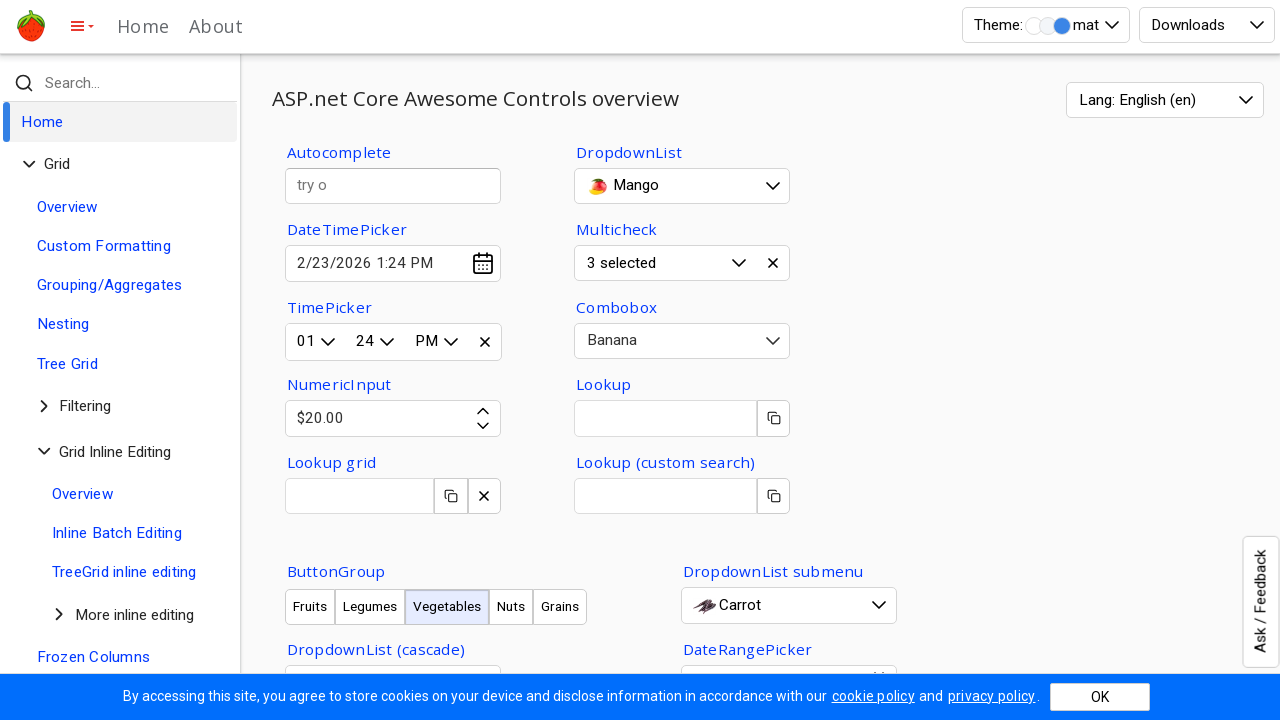

Clicked on 'fruits' radio button at (298, 360) on xpath=//div[.='Fruits']/../div
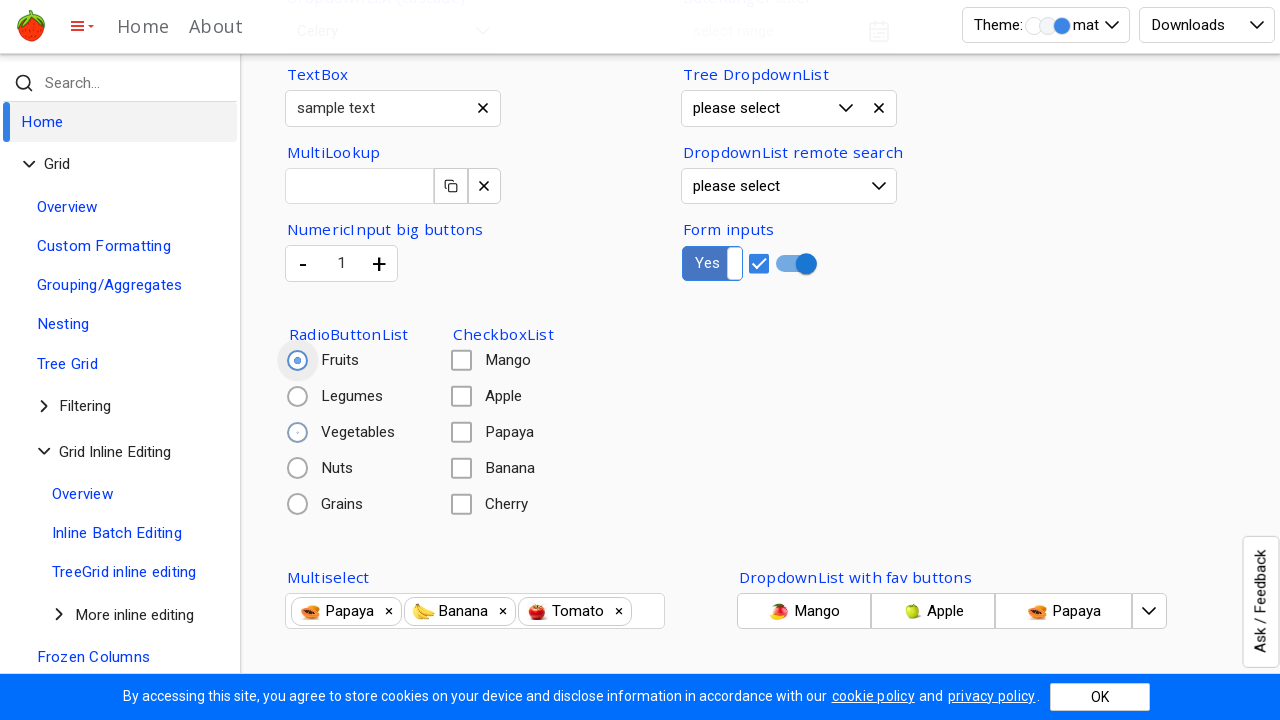

Verified 'fruits' radio button is now selected
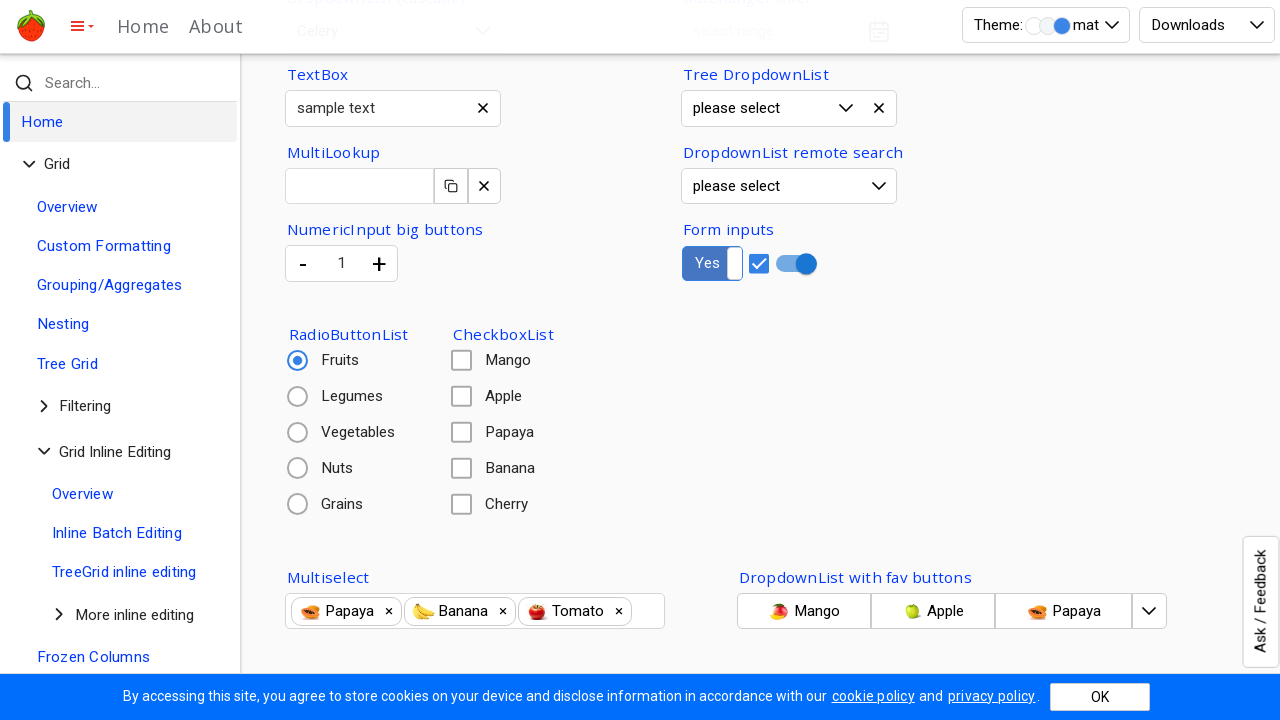

Verified 'vegetables' radio button is no longer selected
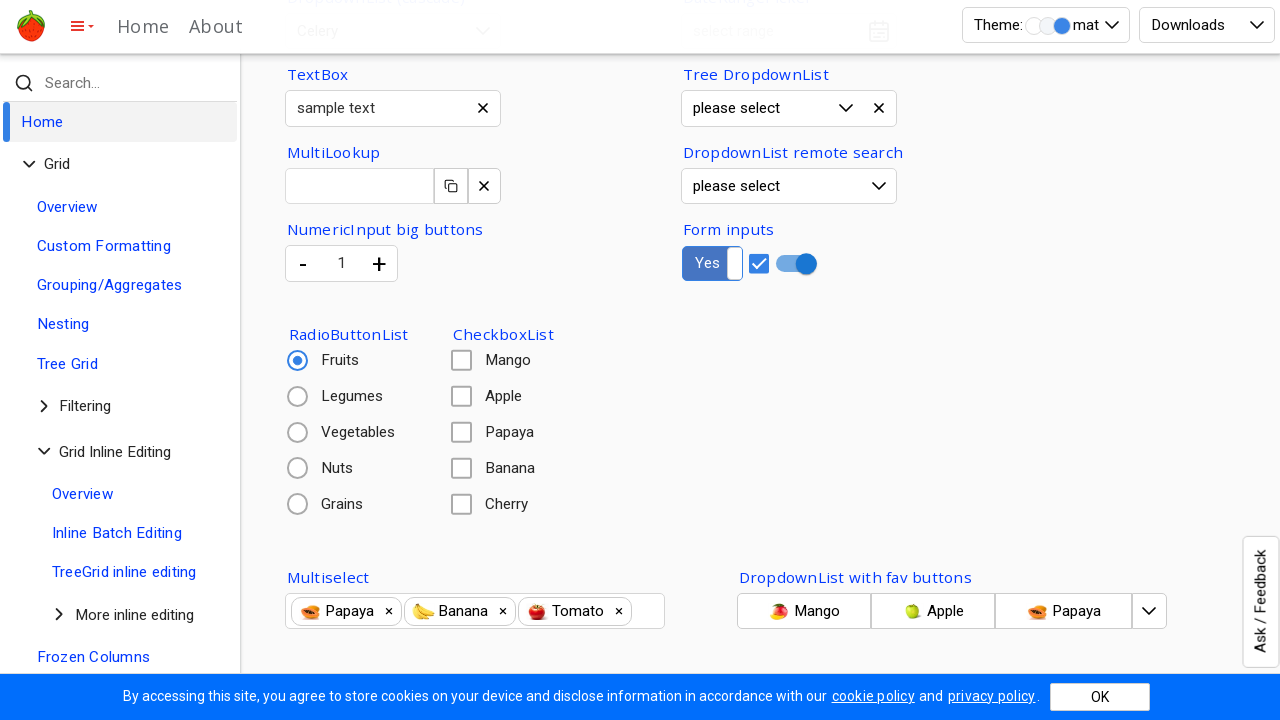

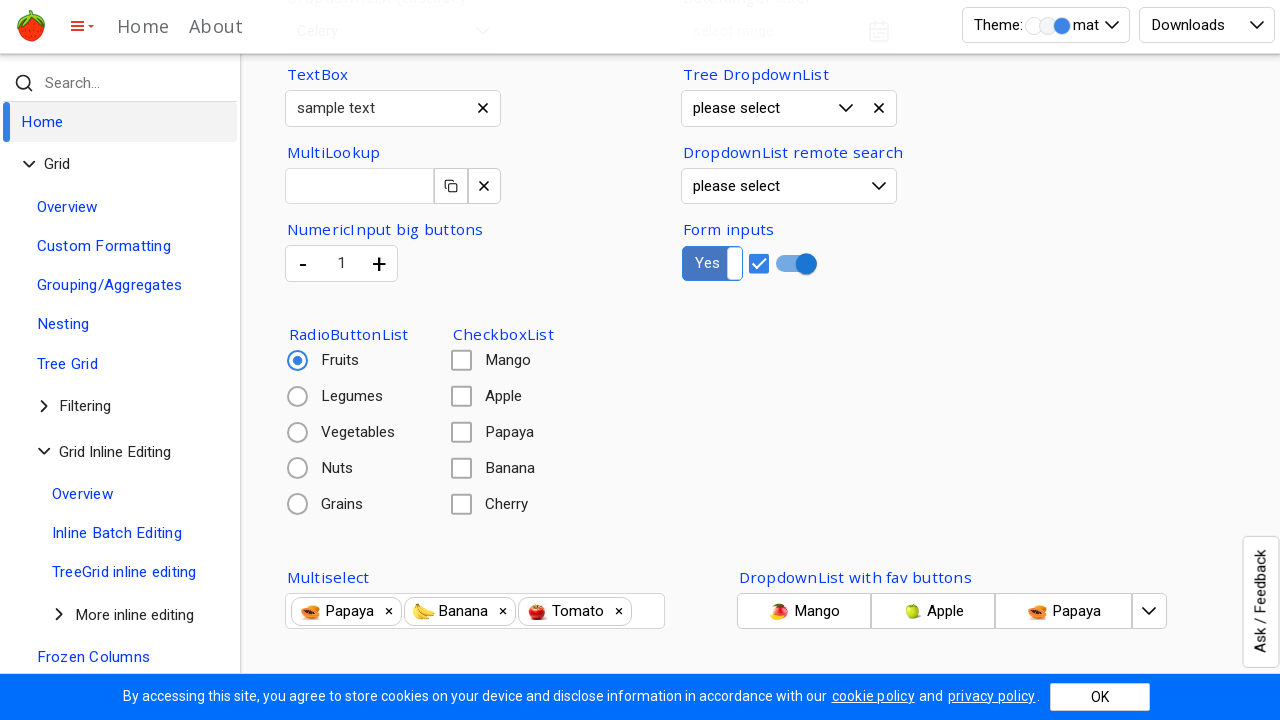